Tests the search functionality by entering "Calendario" in the search field and clicking the search button to verify search results page loads

Starting URL: https://www.ifmg.edu.br/sabara

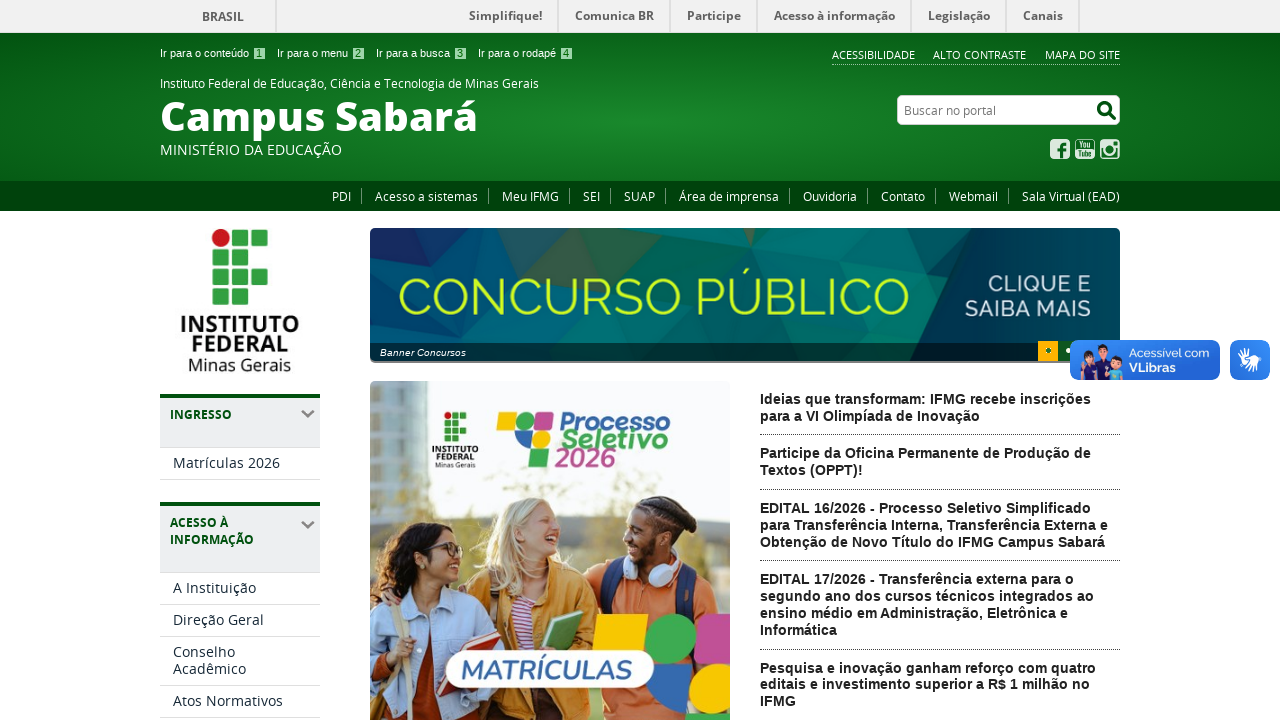

Filled search field with 'Calendario' on input[name='SearchableText']
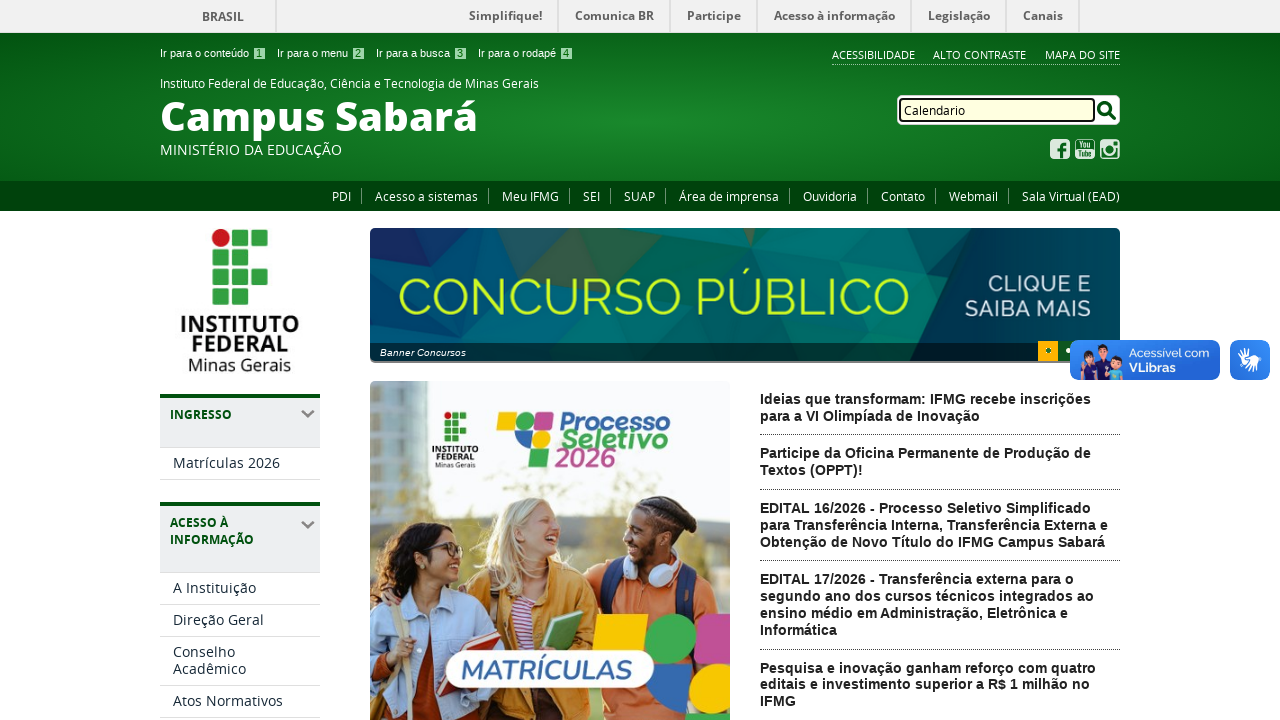

Clicked search button at (1107, 110) on .searchButton
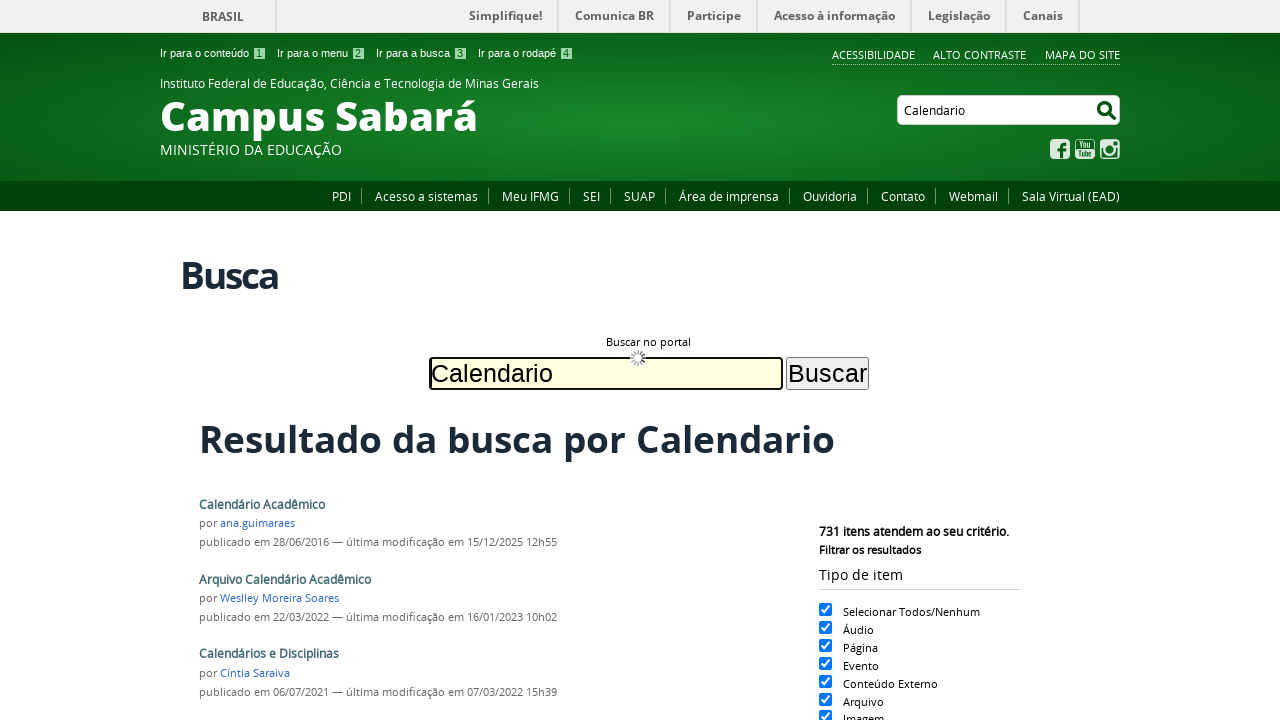

Search results page loaded successfully
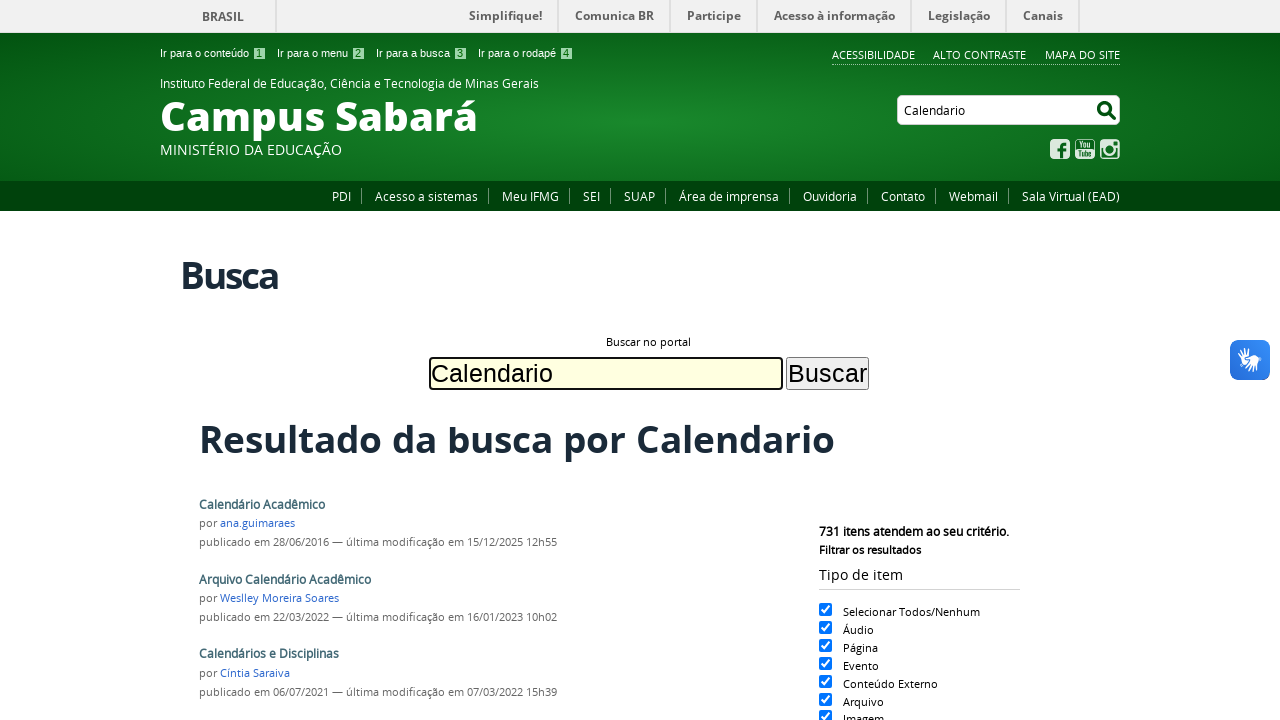

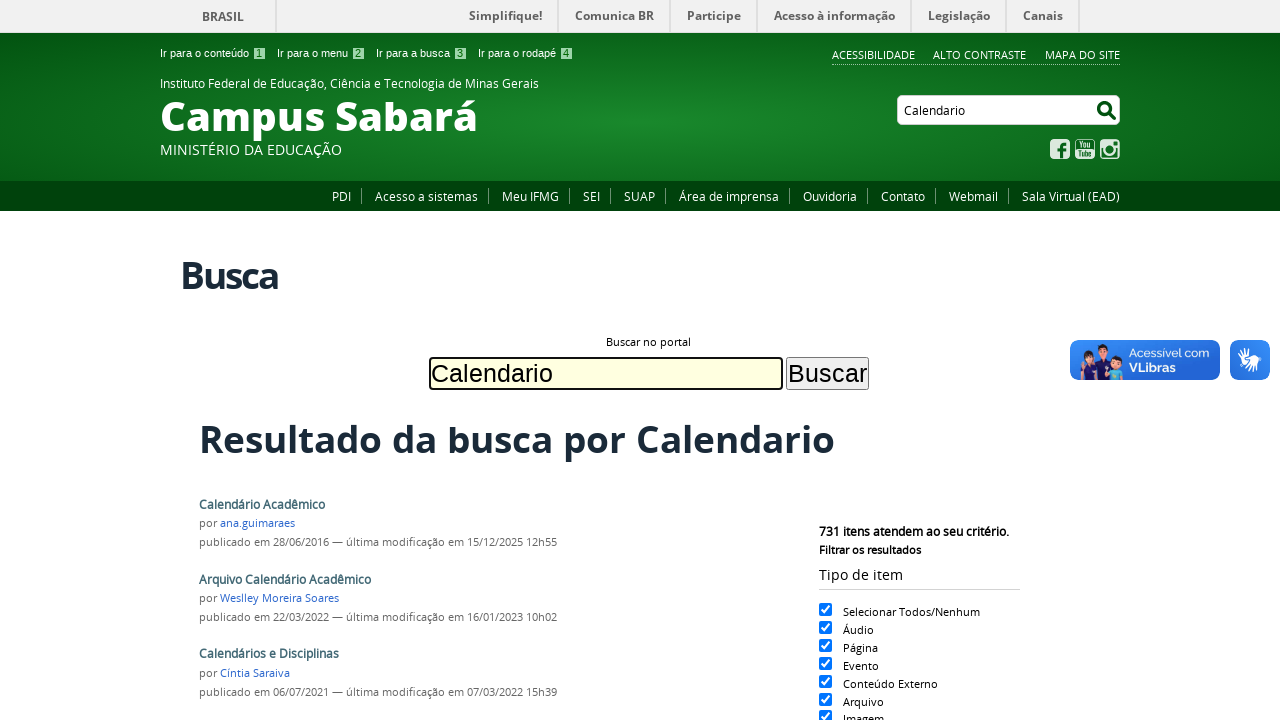